Tests browser navigation functionality by navigating between pages and using browser controls like back, forward, and refresh

Starting URL: https://www.loopcamp.io

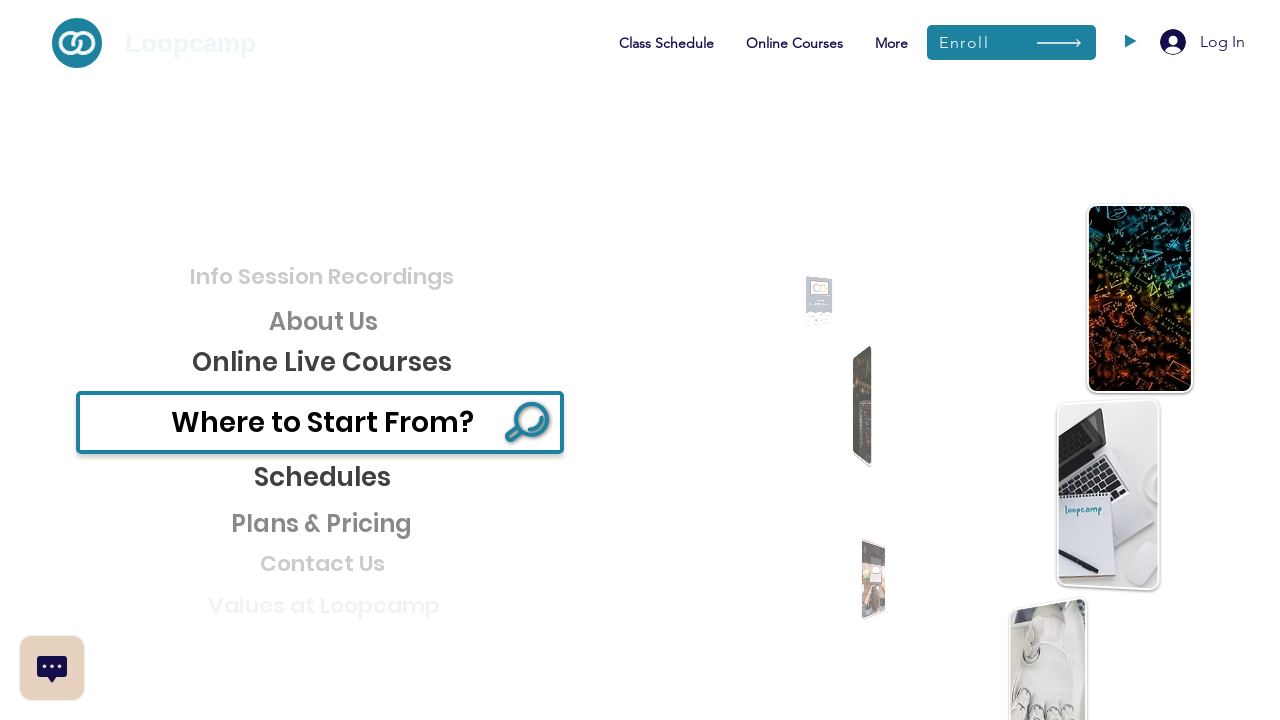

Navigated to Etsy from Loopcamp starting page
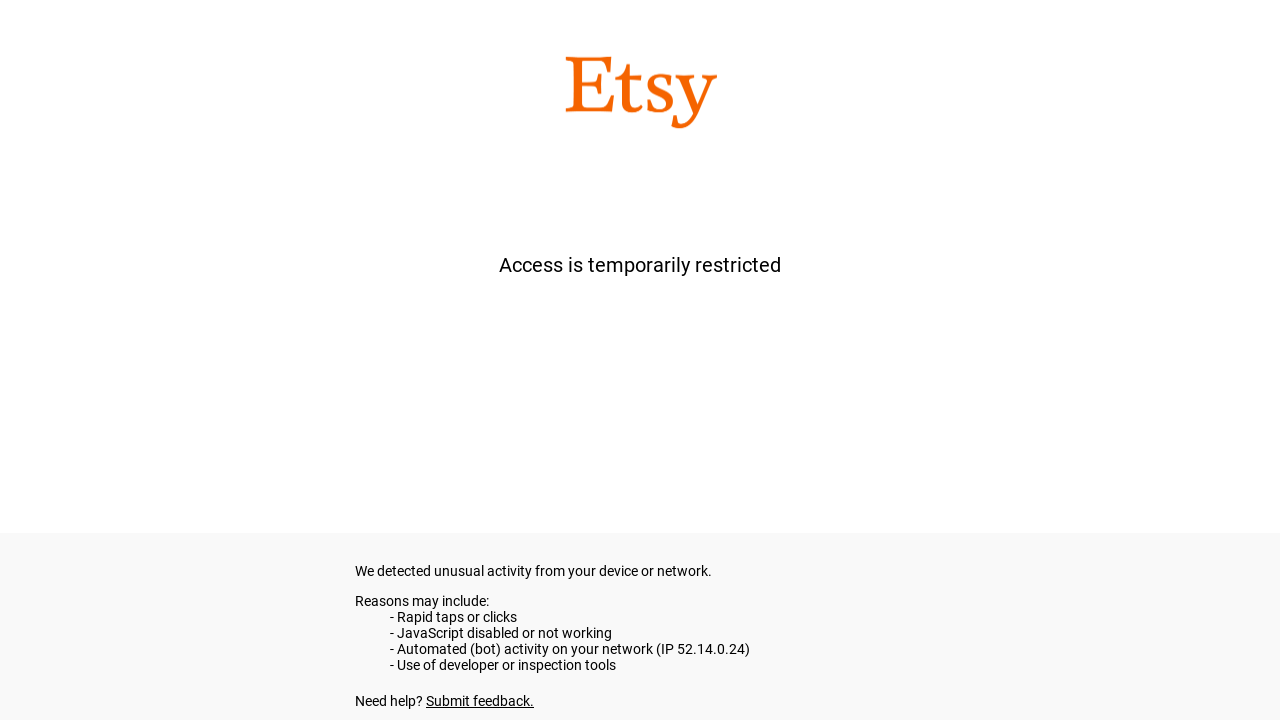

Navigated back to previous page using browser back button
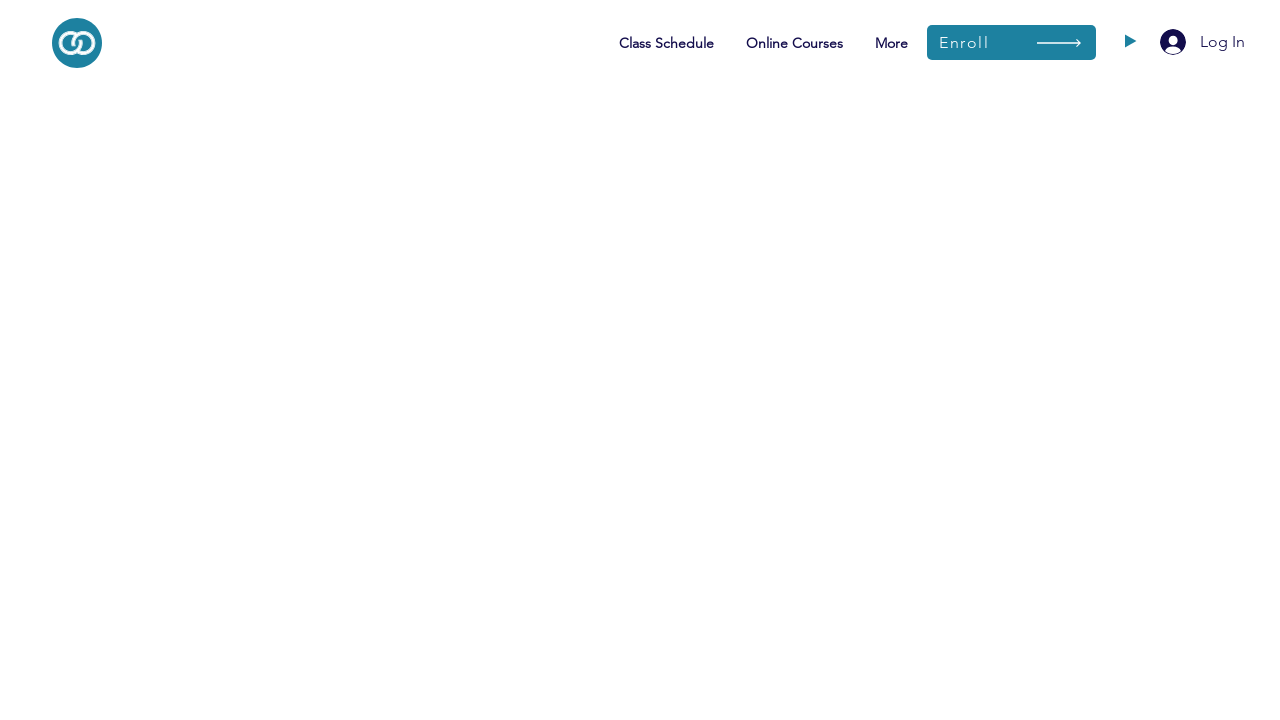

Navigated forward to Etsy using browser forward button
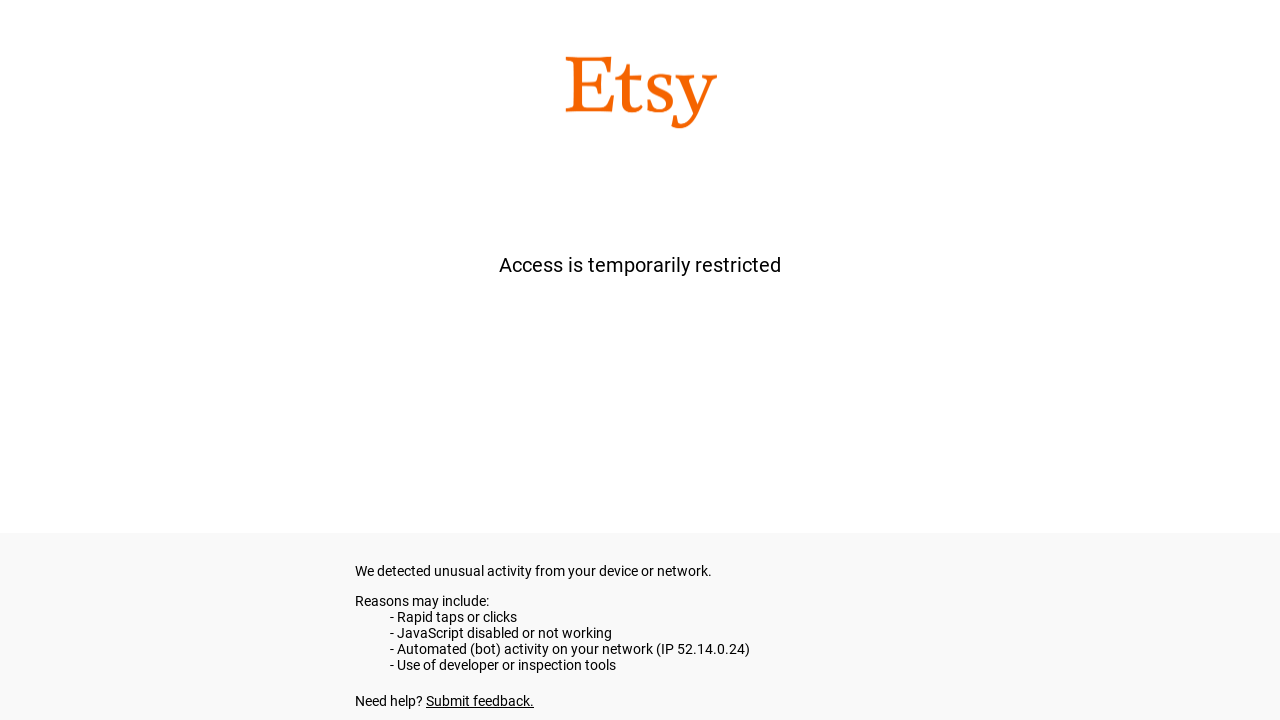

Refreshed the current Etsy page
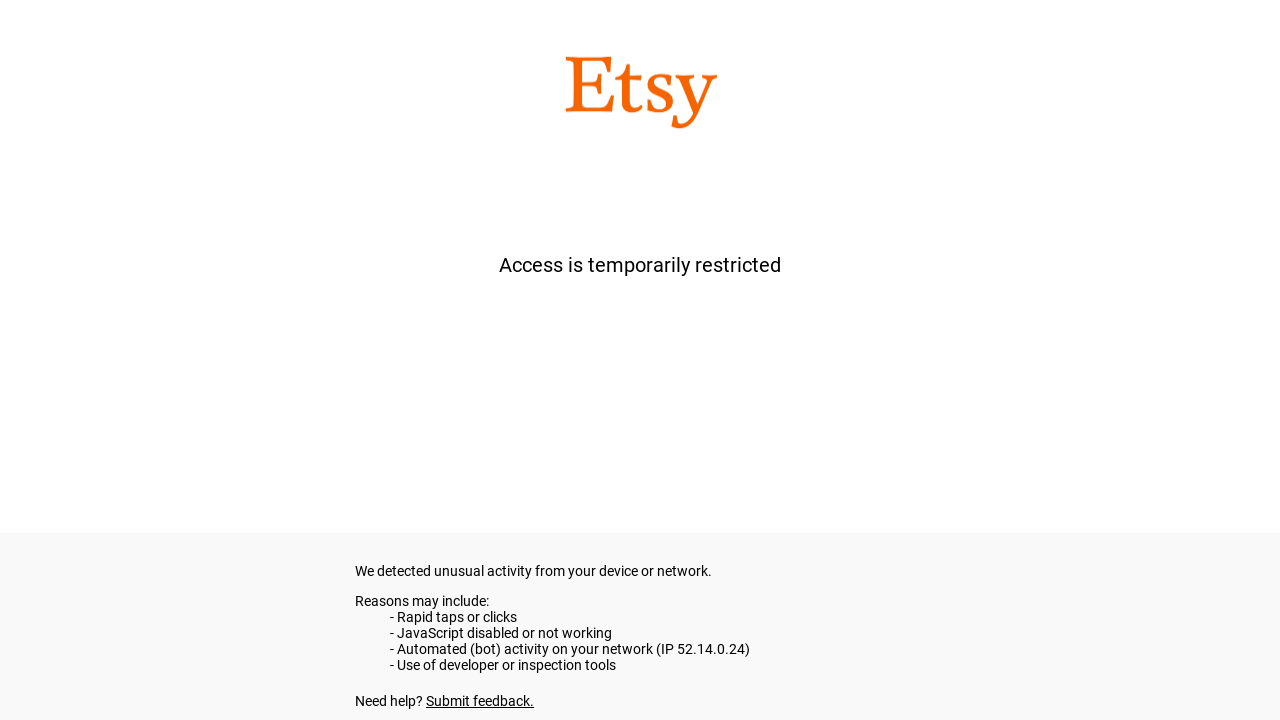

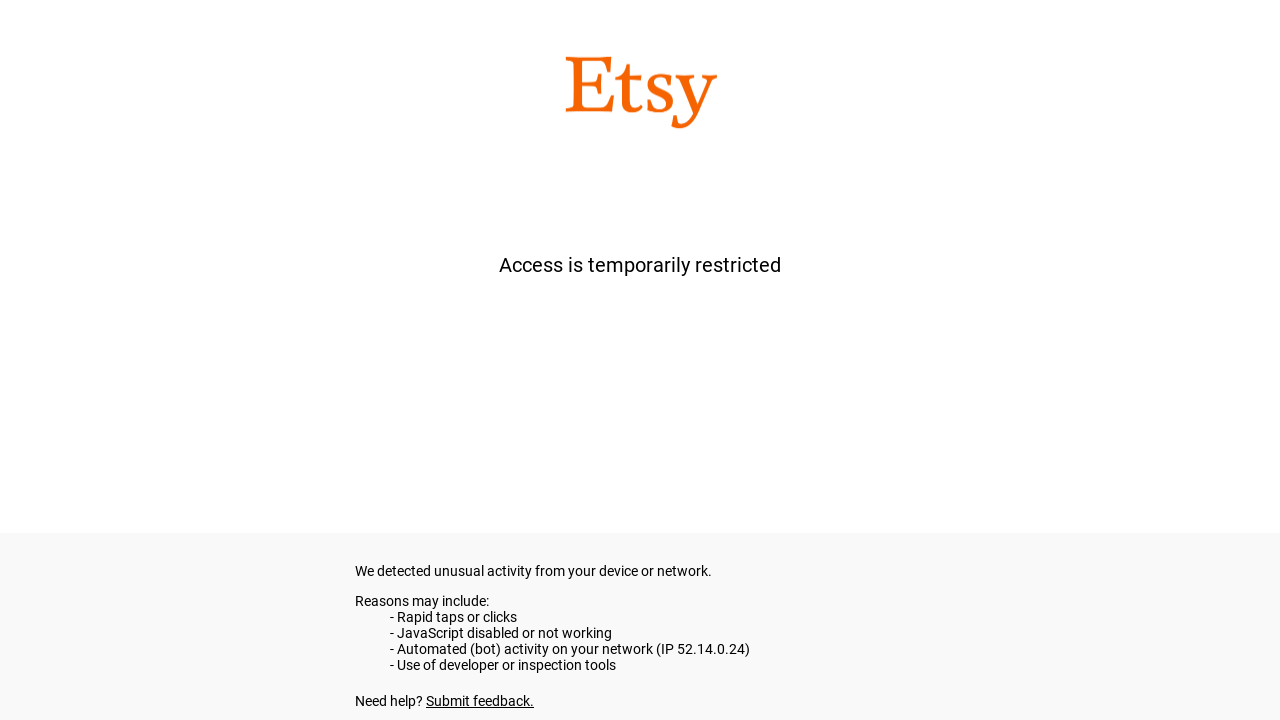